Tests autocomplete functionality by typing a partial country name and using keyboard navigation to select "INDIA" from the dropdown suggestions

Starting URL: https://rahulshettyacademy.com/AutomationPractice/

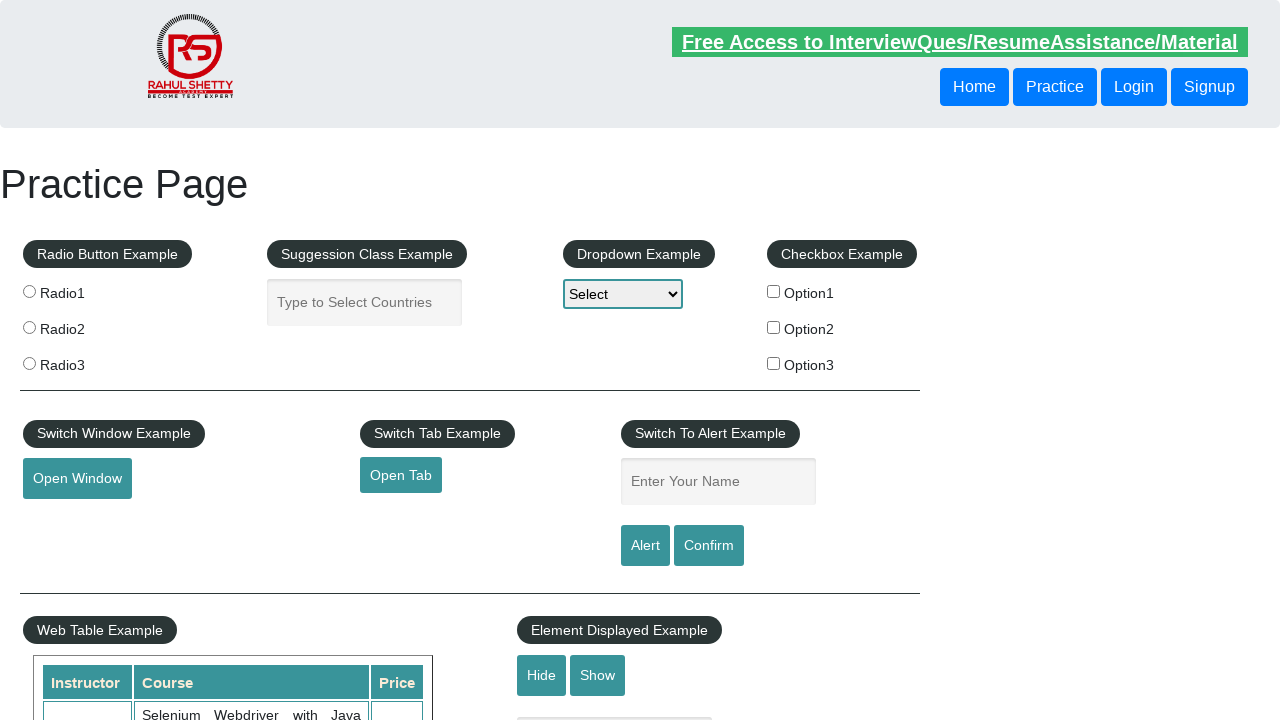

Typed 'ind' in autocomplete field to trigger suggestions on input#autocomplete
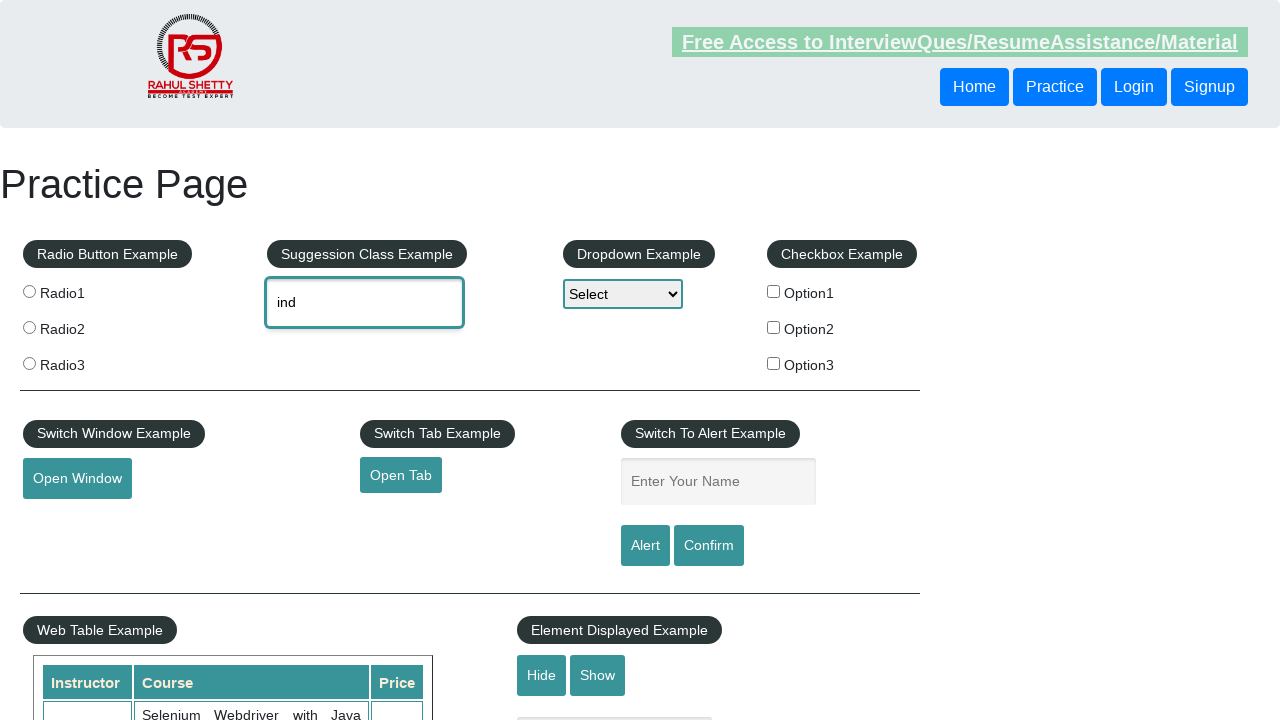

Waited 2 seconds for autocomplete suggestions to appear
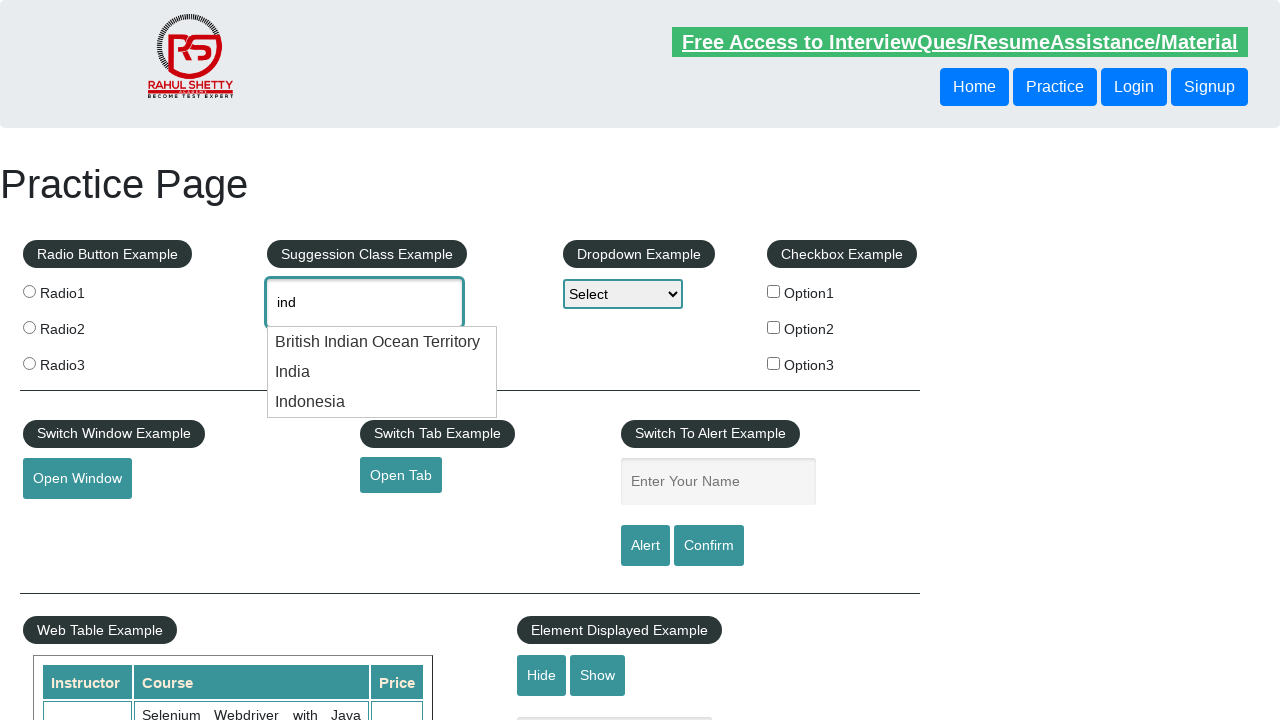

Pressed ArrowDown key to navigate to next suggestion (attempt 1) on input#autocomplete
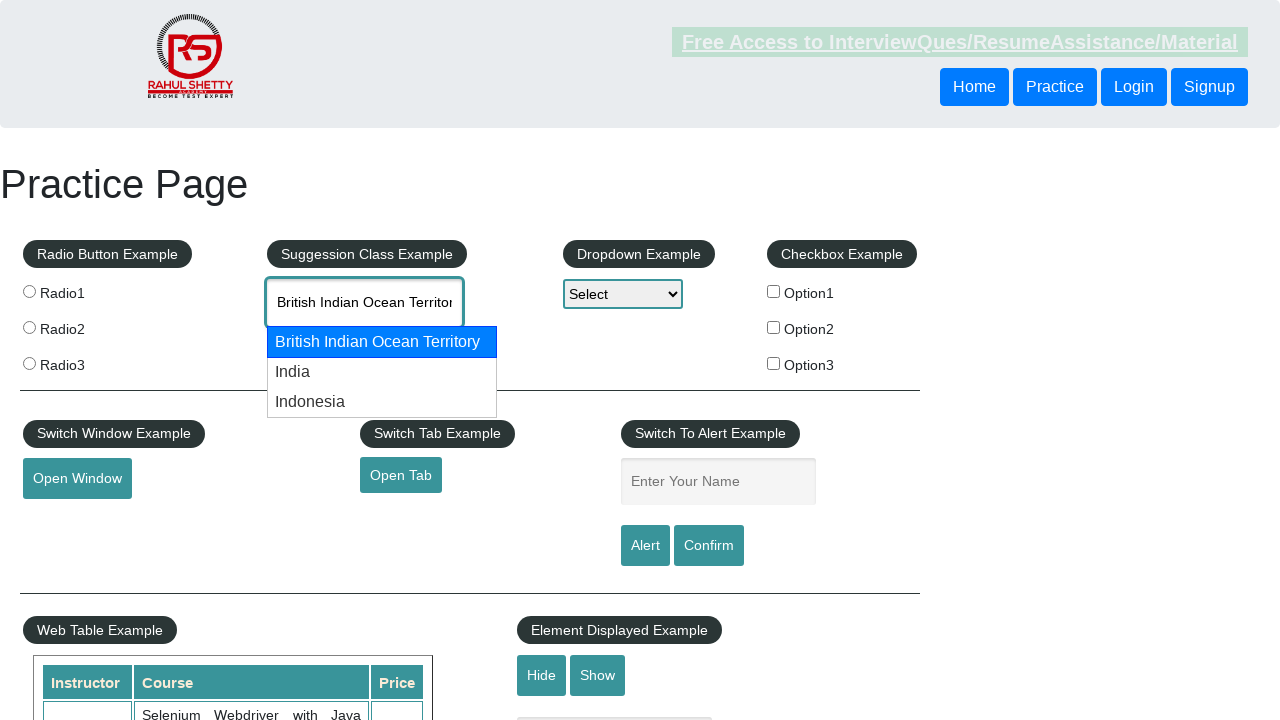

Waited 200ms for UI to update after arrow key press
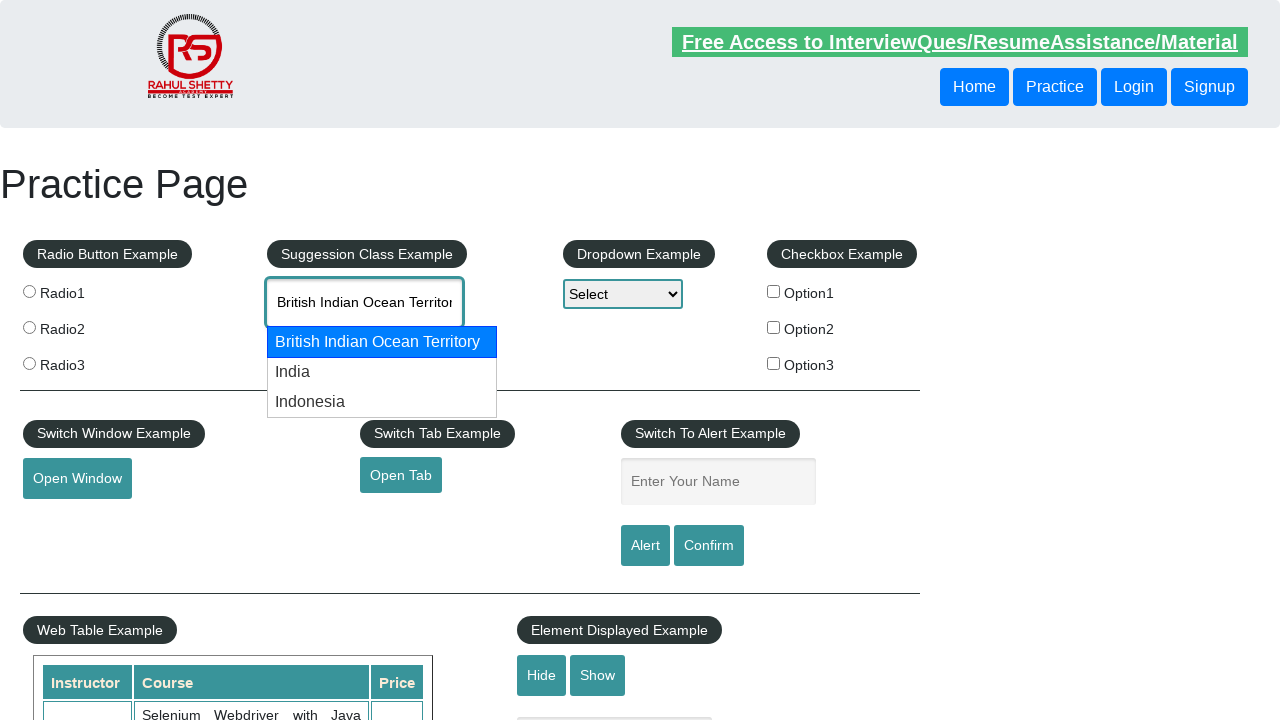

Pressed ArrowDown key to navigate to next suggestion (attempt 2) on input#autocomplete
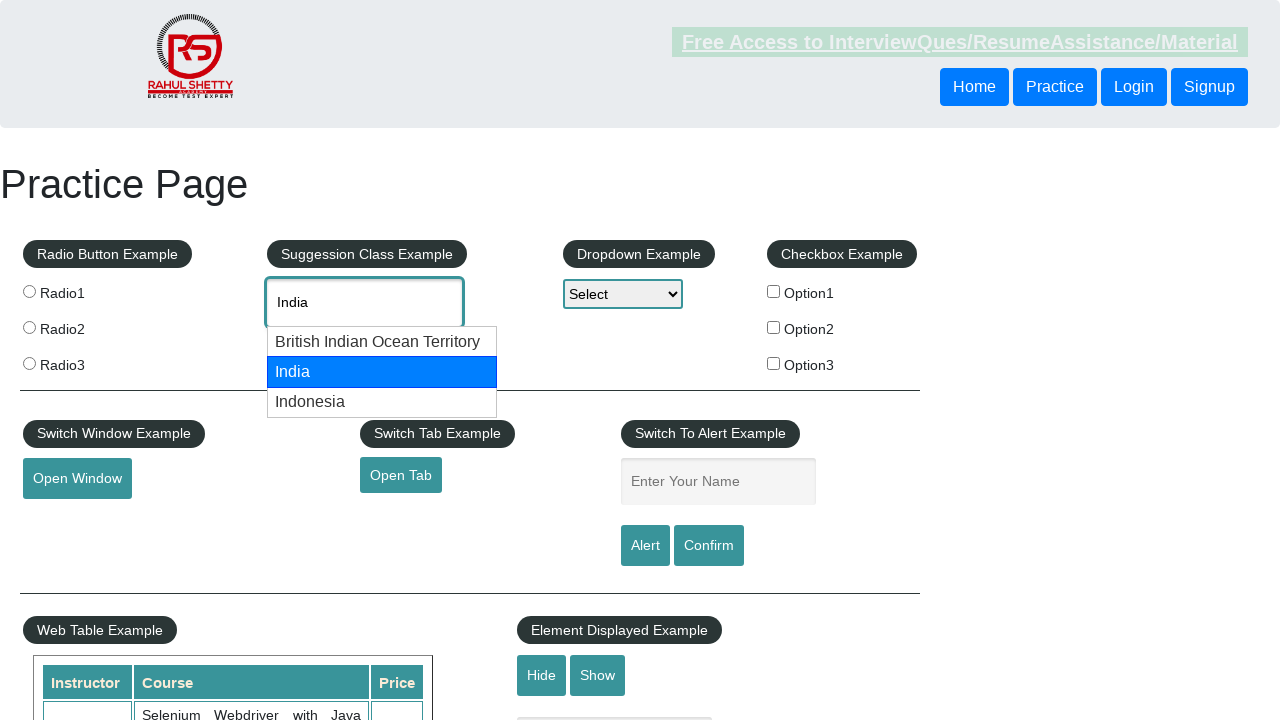

Waited 200ms for UI to update after arrow key press
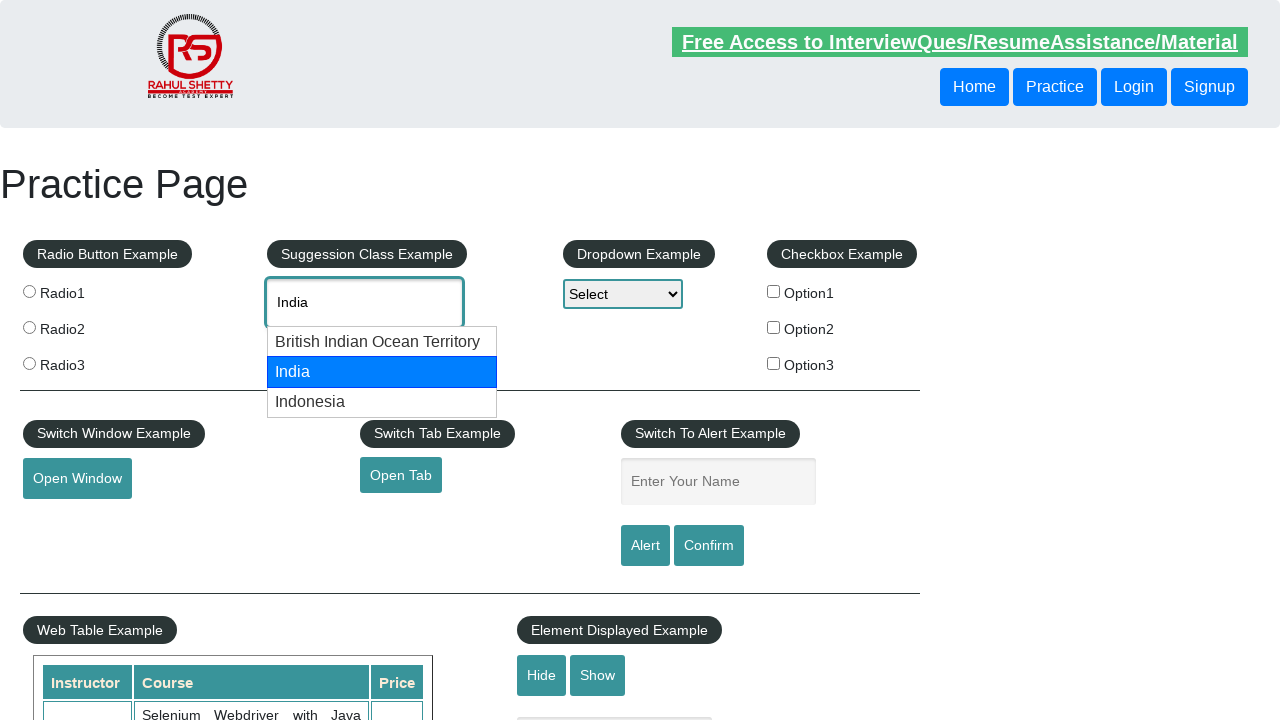

Found 'INDIA' in autocomplete field - selection complete
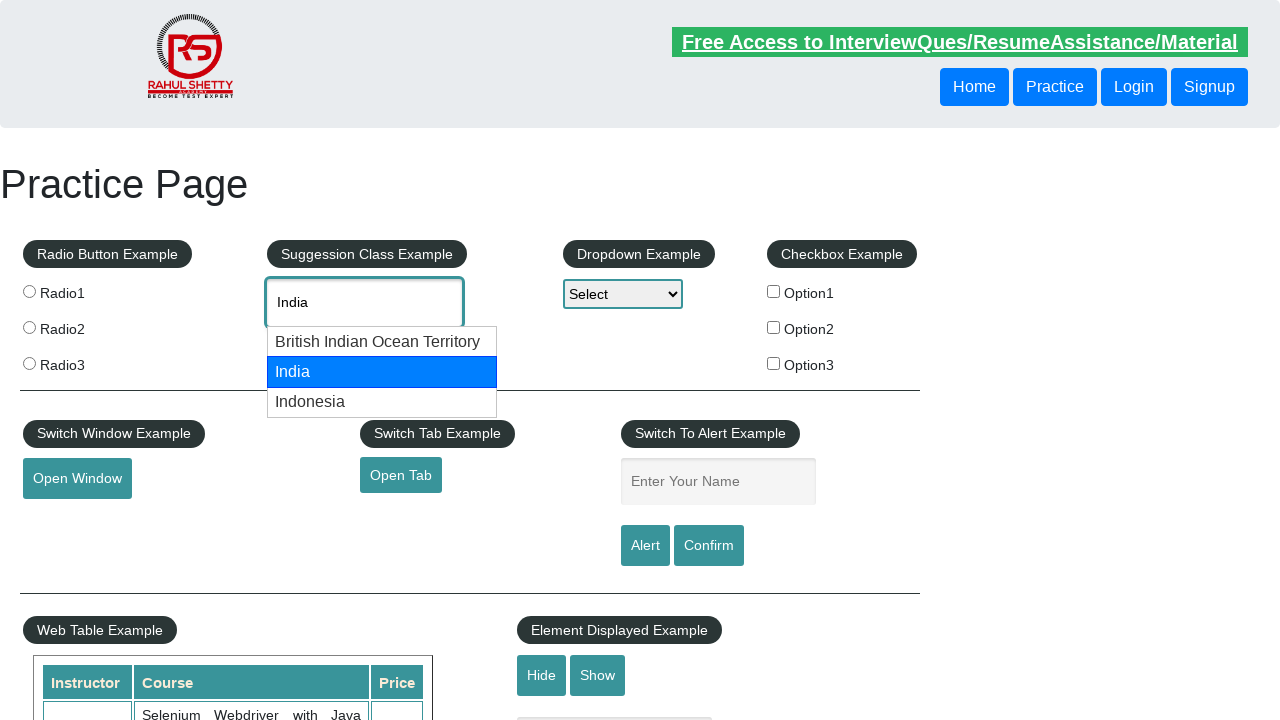

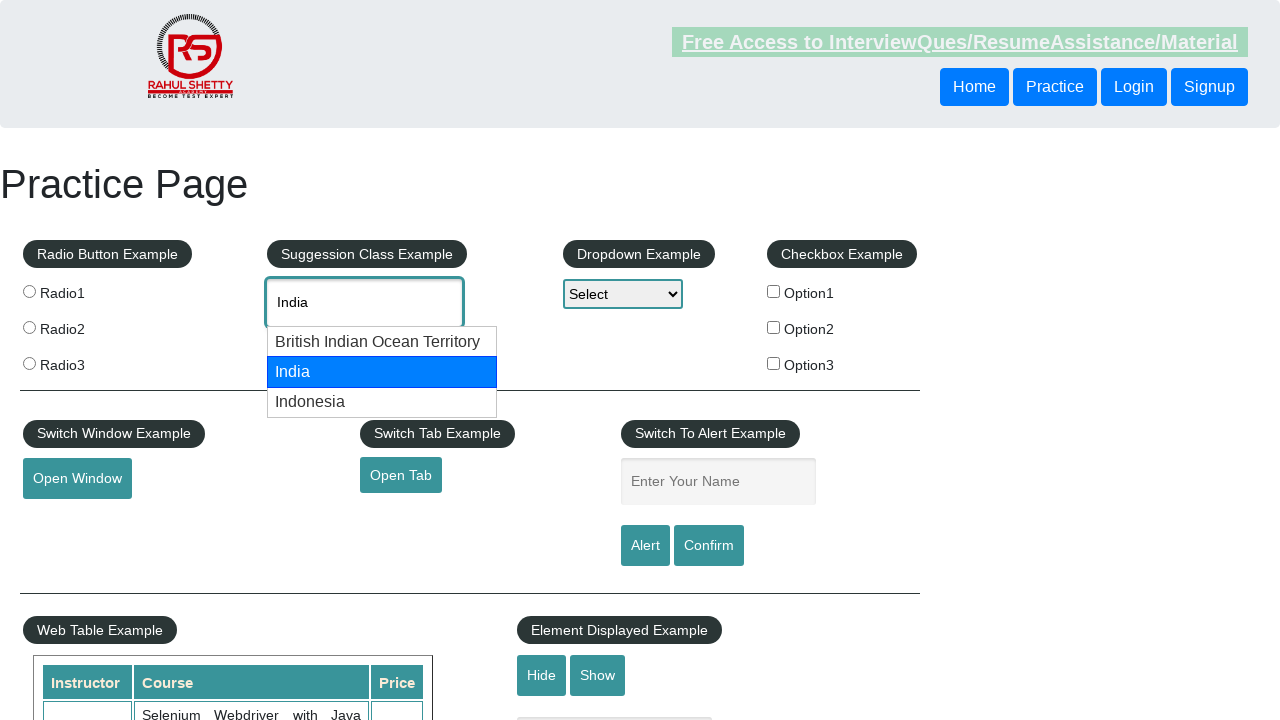